Opens the nopCommerce website homepage and maximizes the browser window to verify the site is accessible.

Starting URL: https://www.nopcommerce.com/

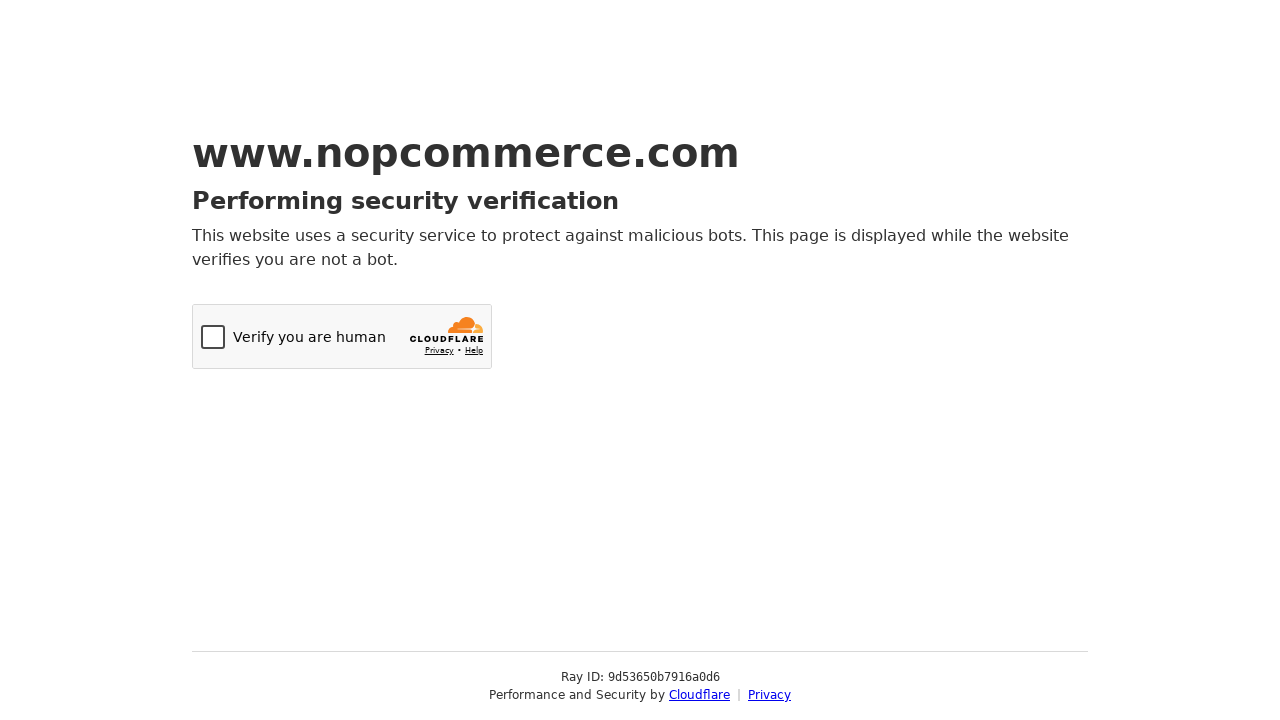

Set viewport size to 1920x1080 to maximize browser window
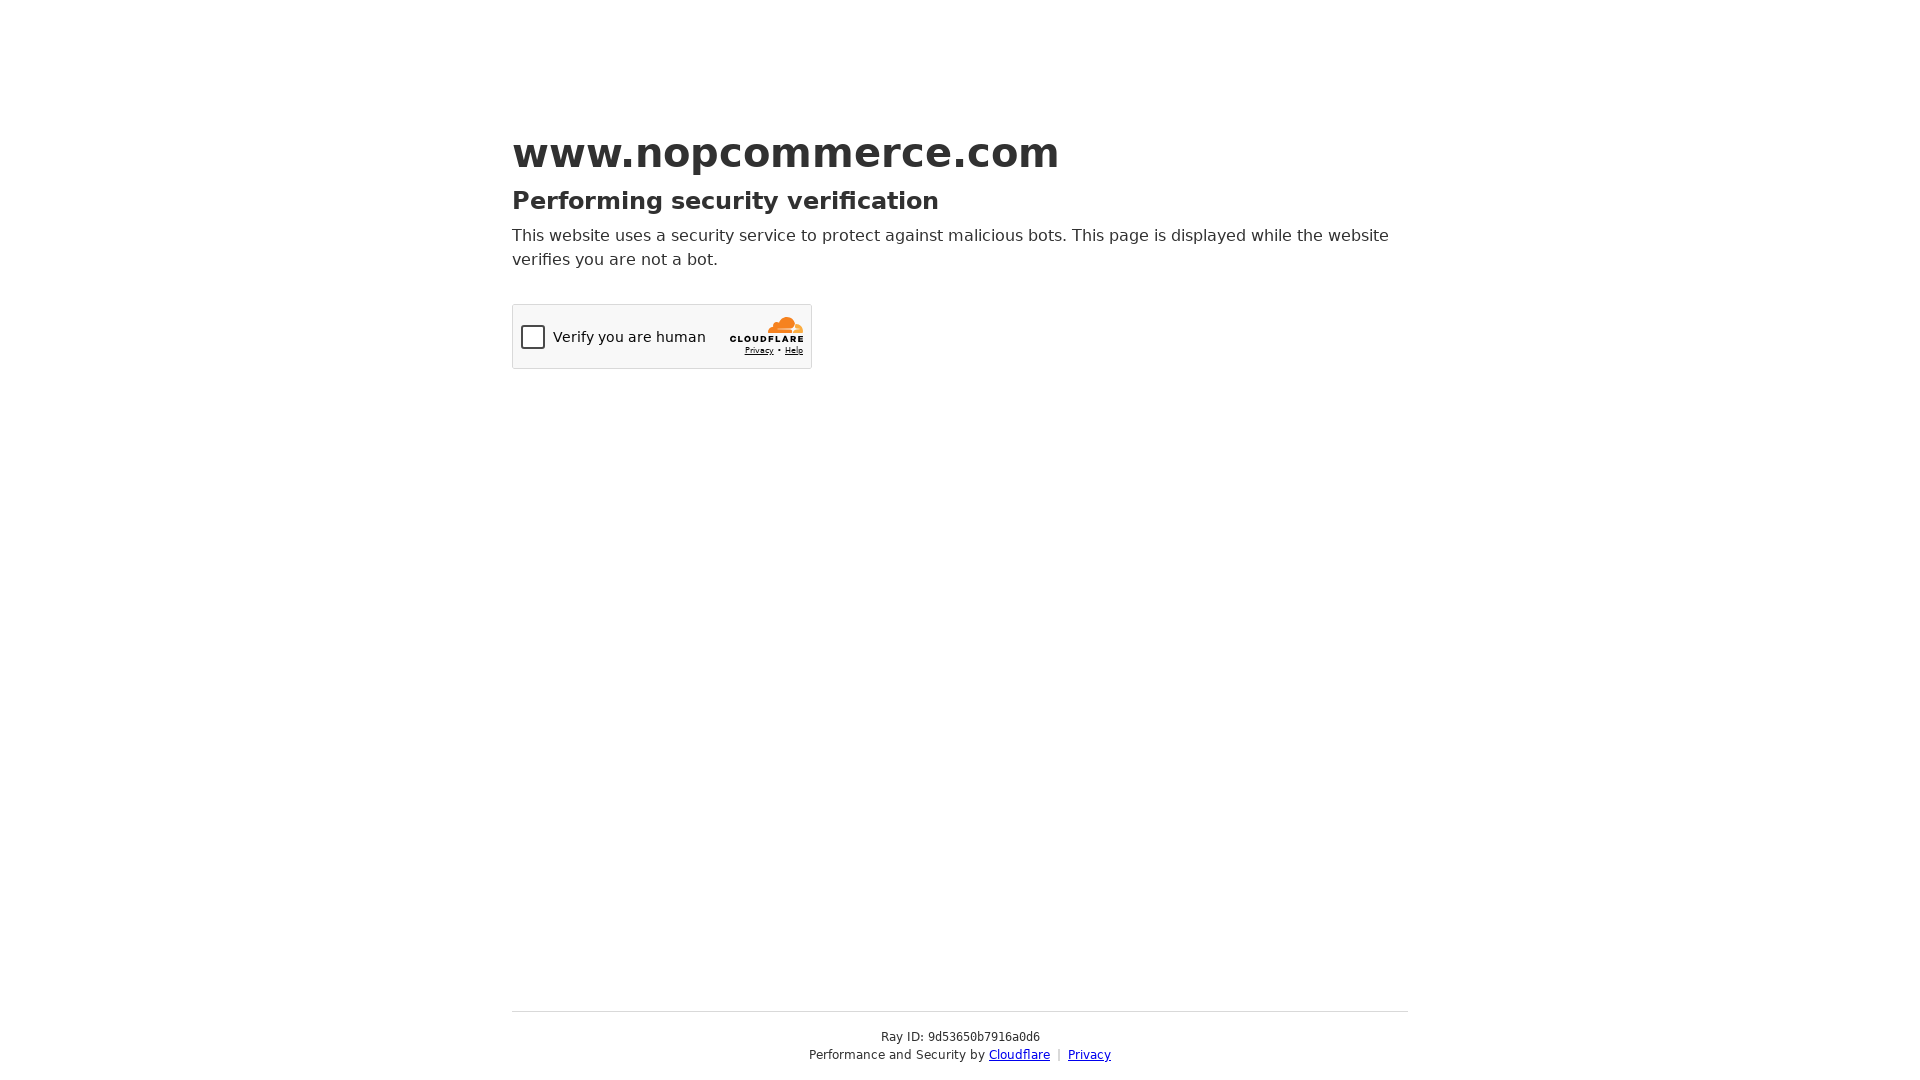

nopCommerce homepage fully loaded and DOM content ready
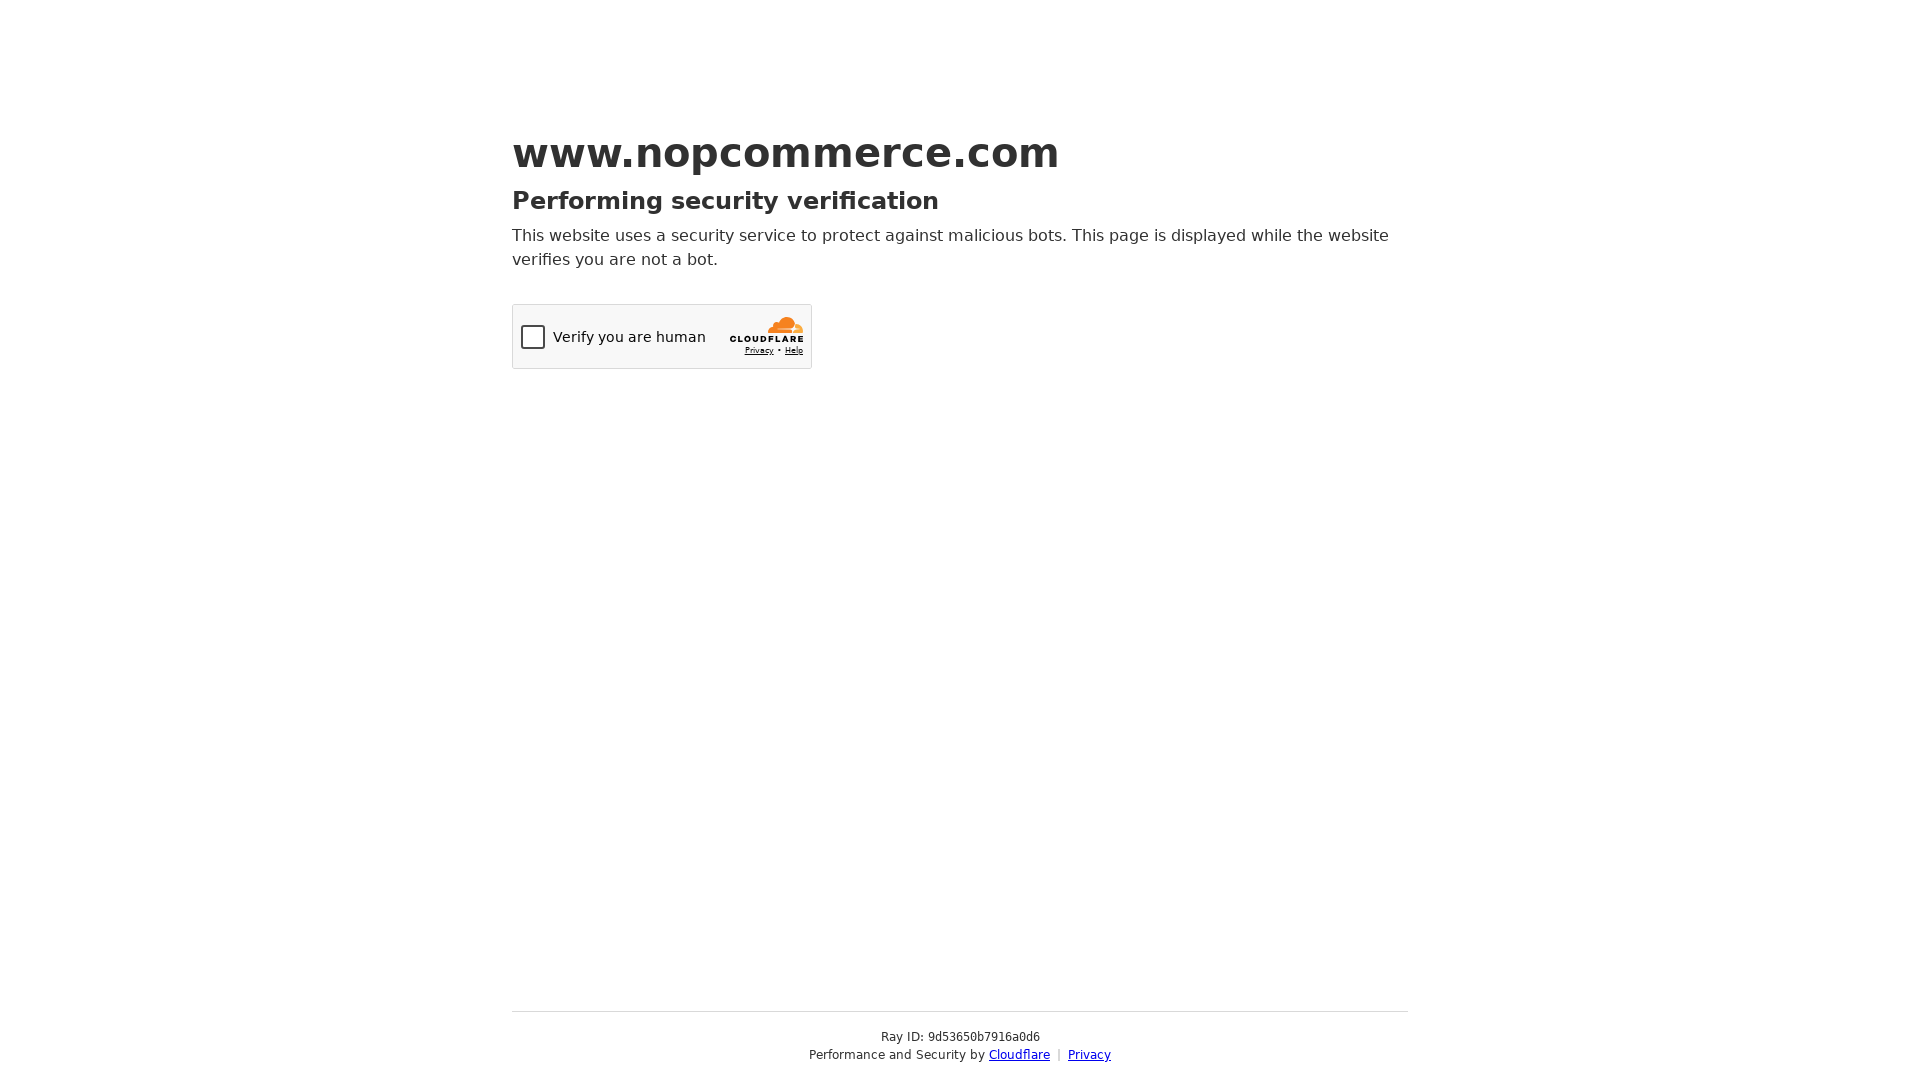

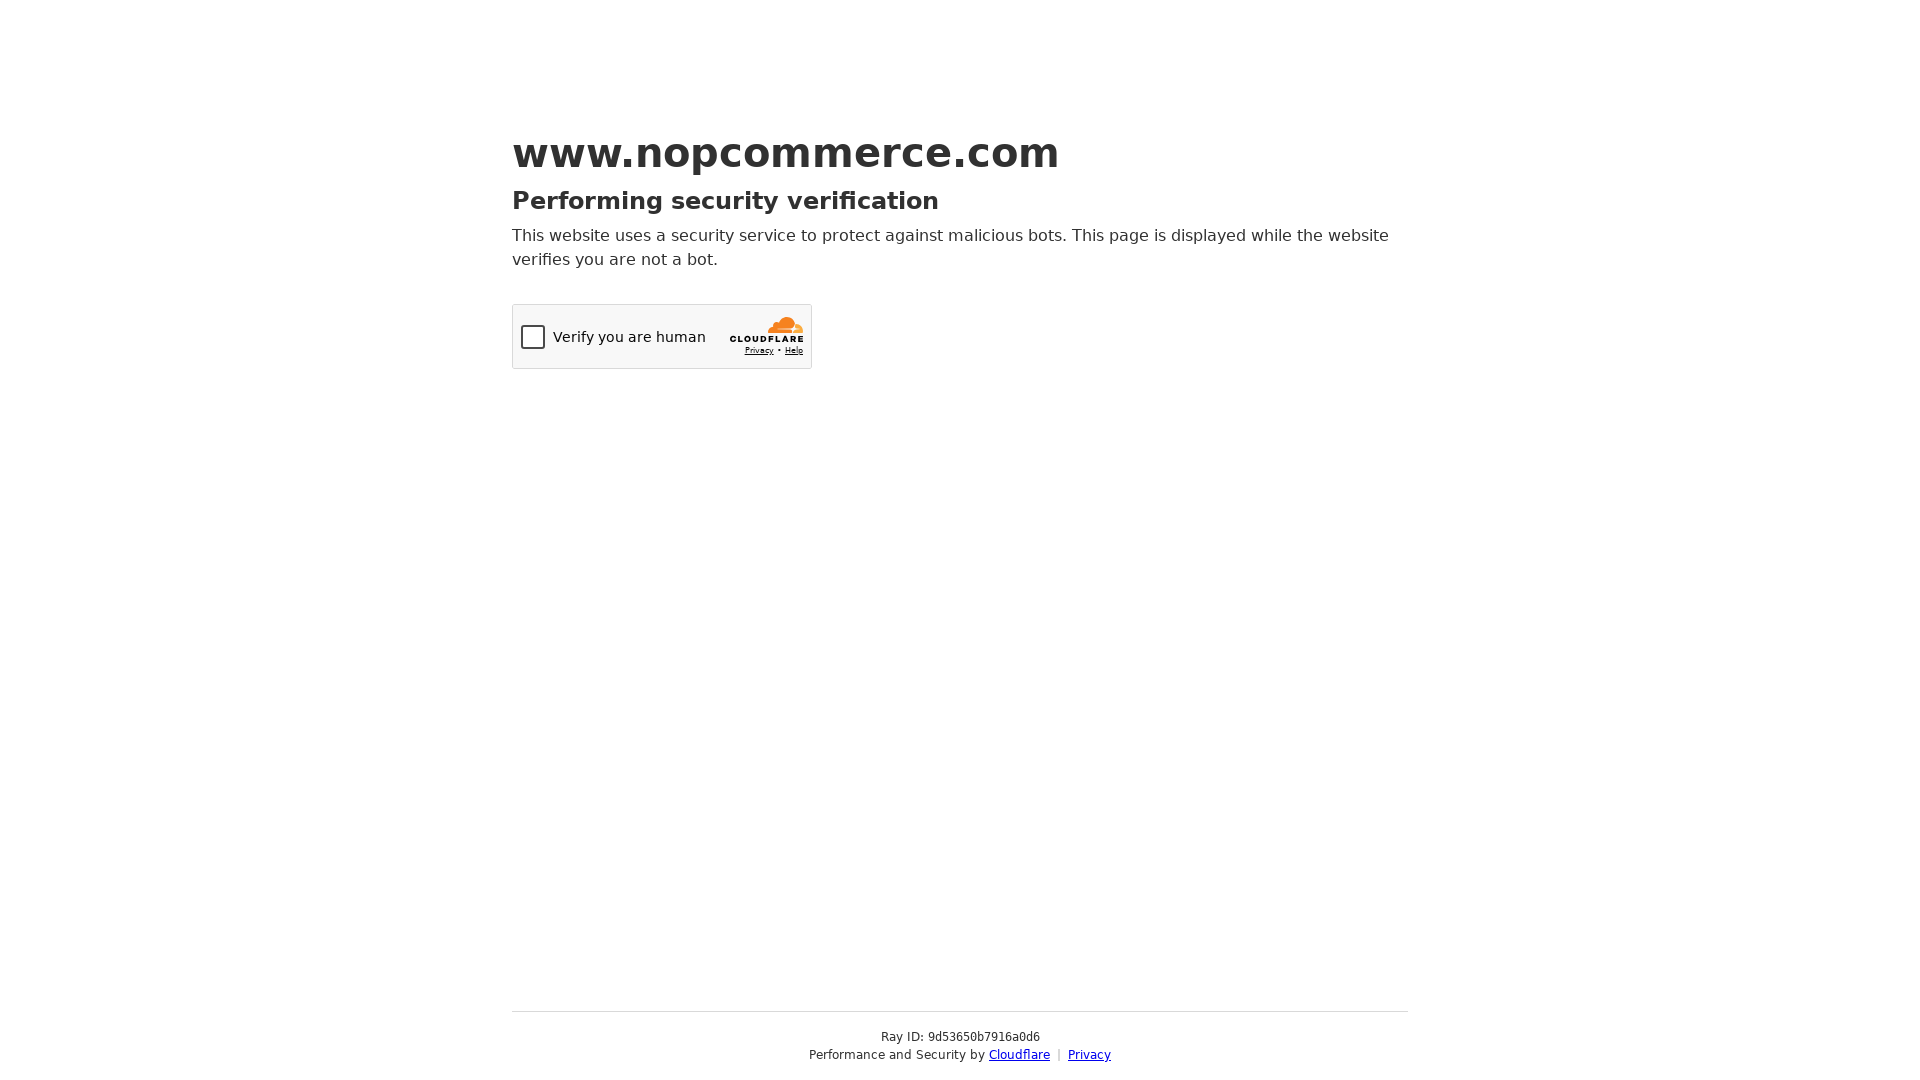